Tests sorting the Due column in ascending order by clicking the column header and verifying the numerical values are sorted correctly.

Starting URL: http://the-internet.herokuapp.com/tables

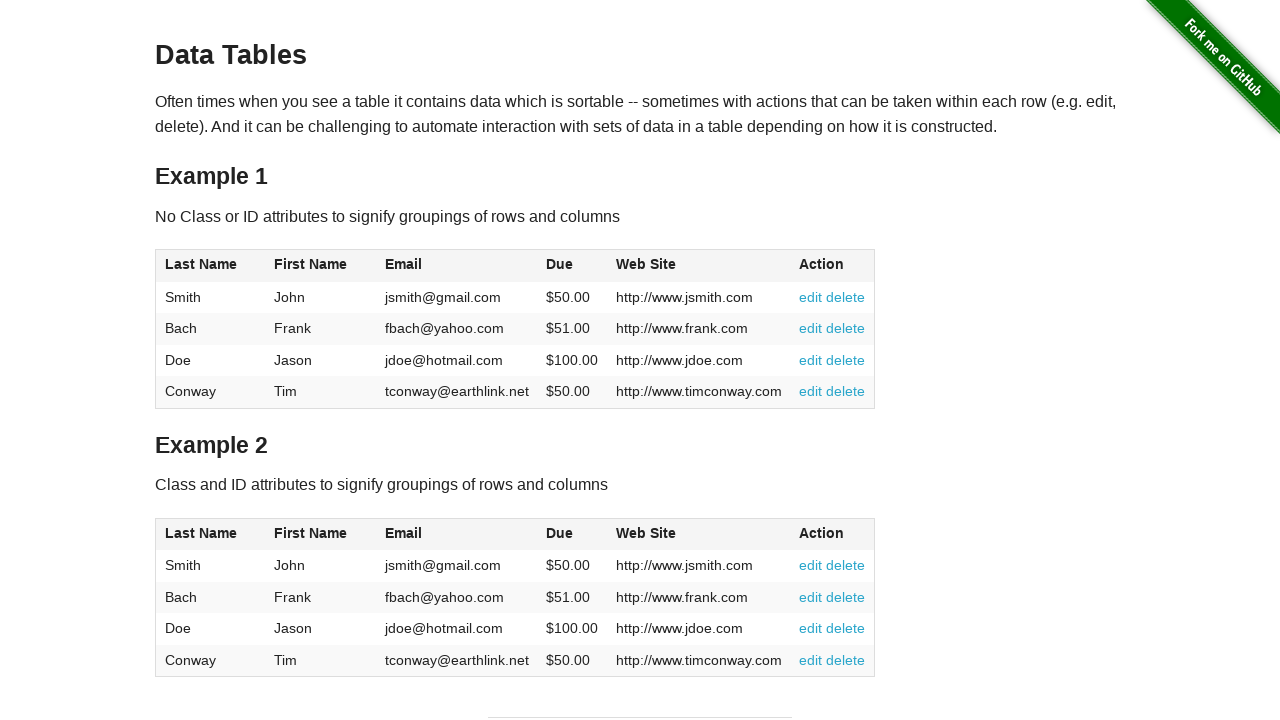

Clicked the Due column header (4th column) to sort in ascending order at (572, 266) on #table1 thead tr th:nth-child(4)
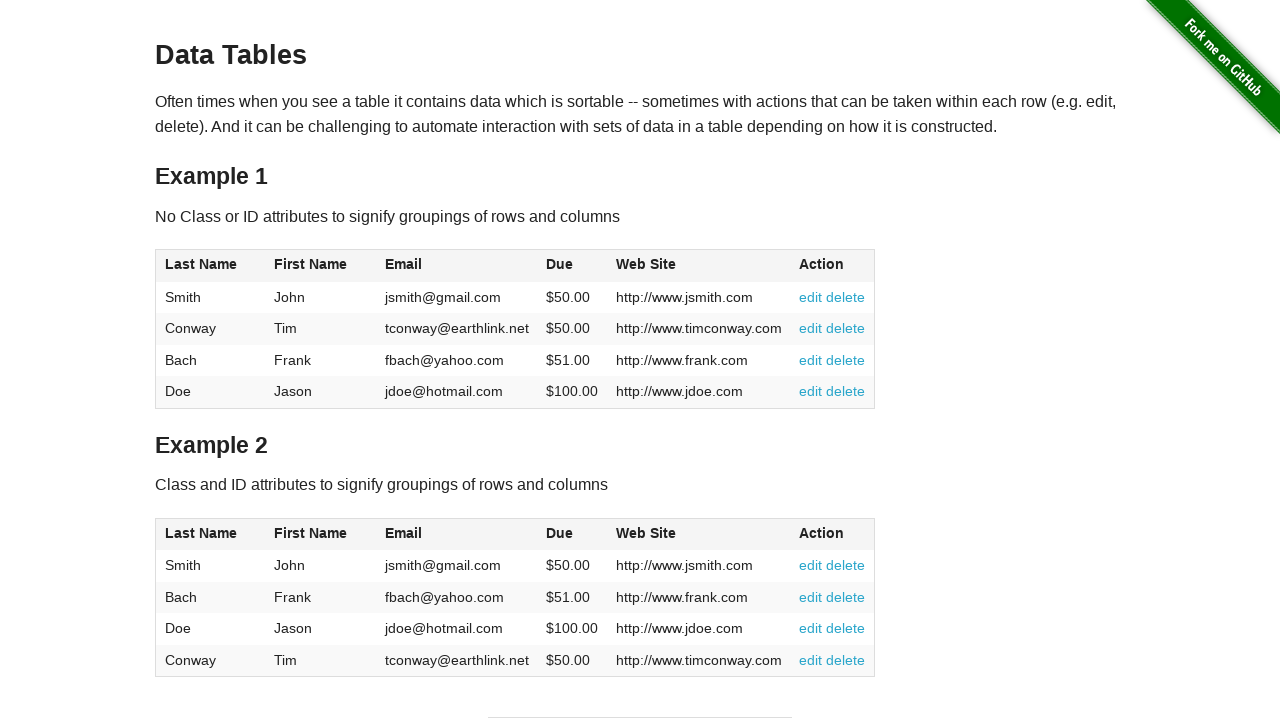

Verified Due column data is present after sorting
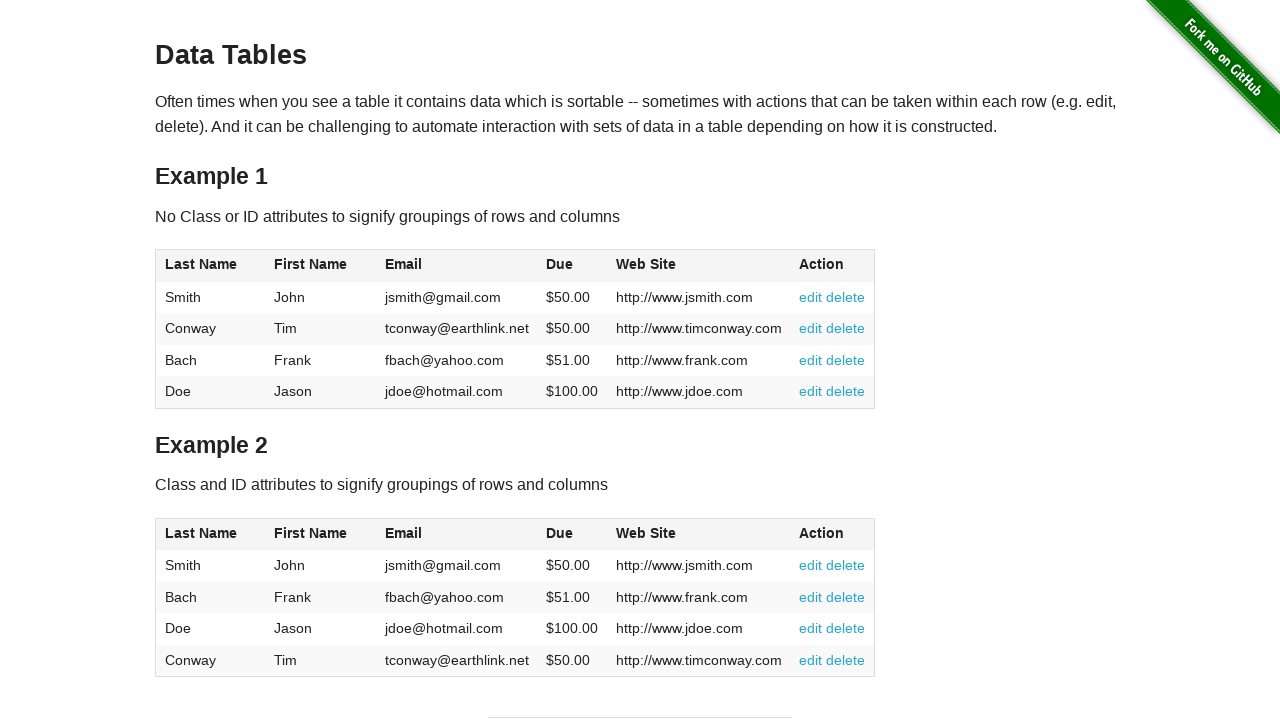

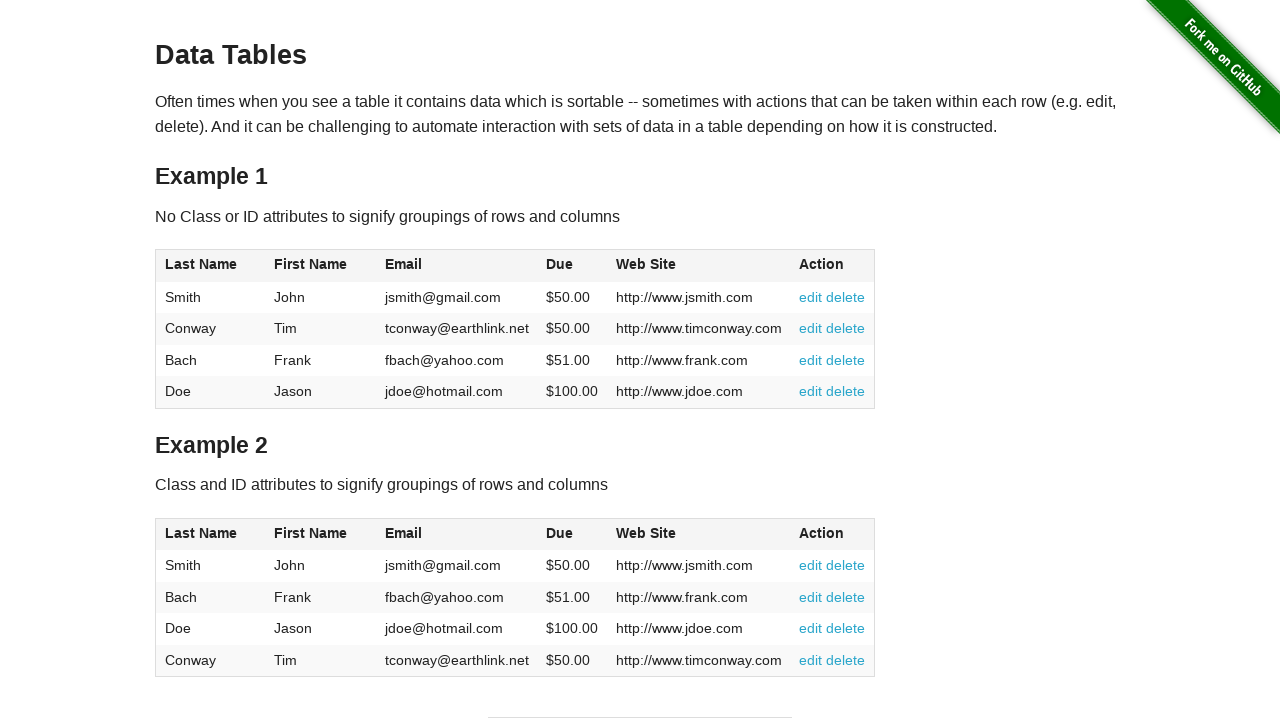